Tests double-click functionality by double-clicking on a box element within an iframe.

Starting URL: https://api.jquery.com/dblclick/

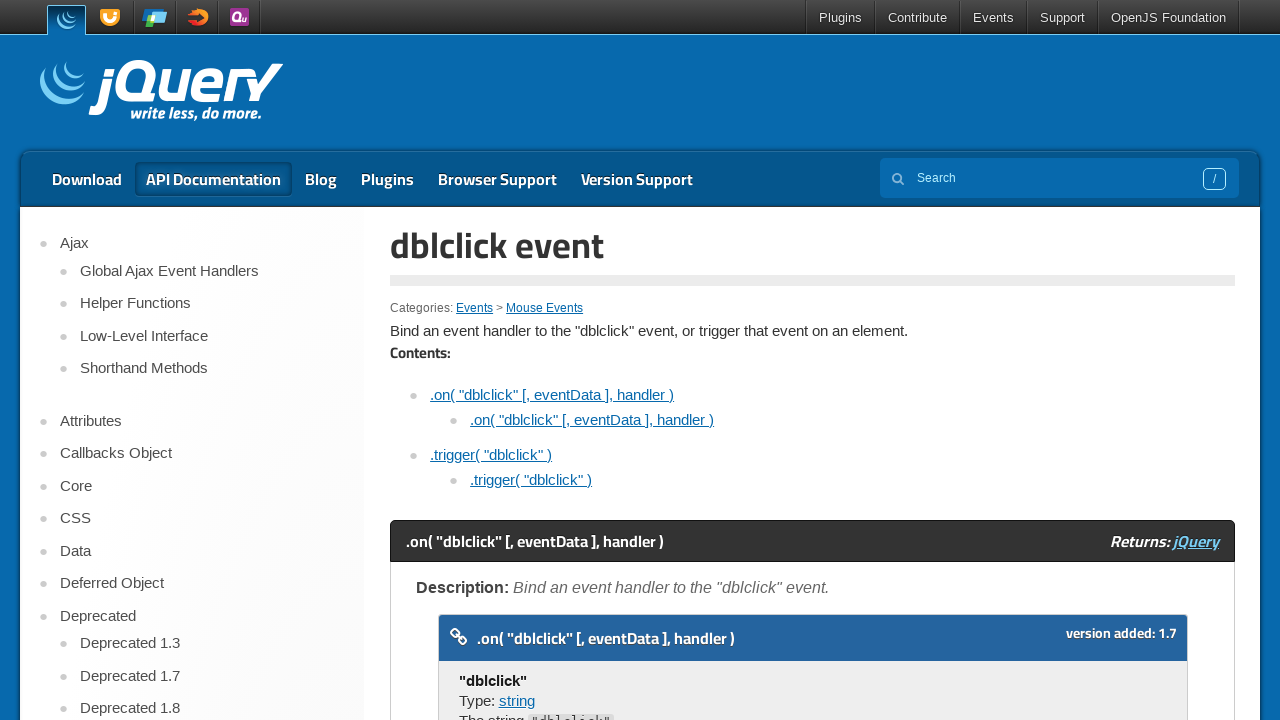

Located and switched to the first iframe
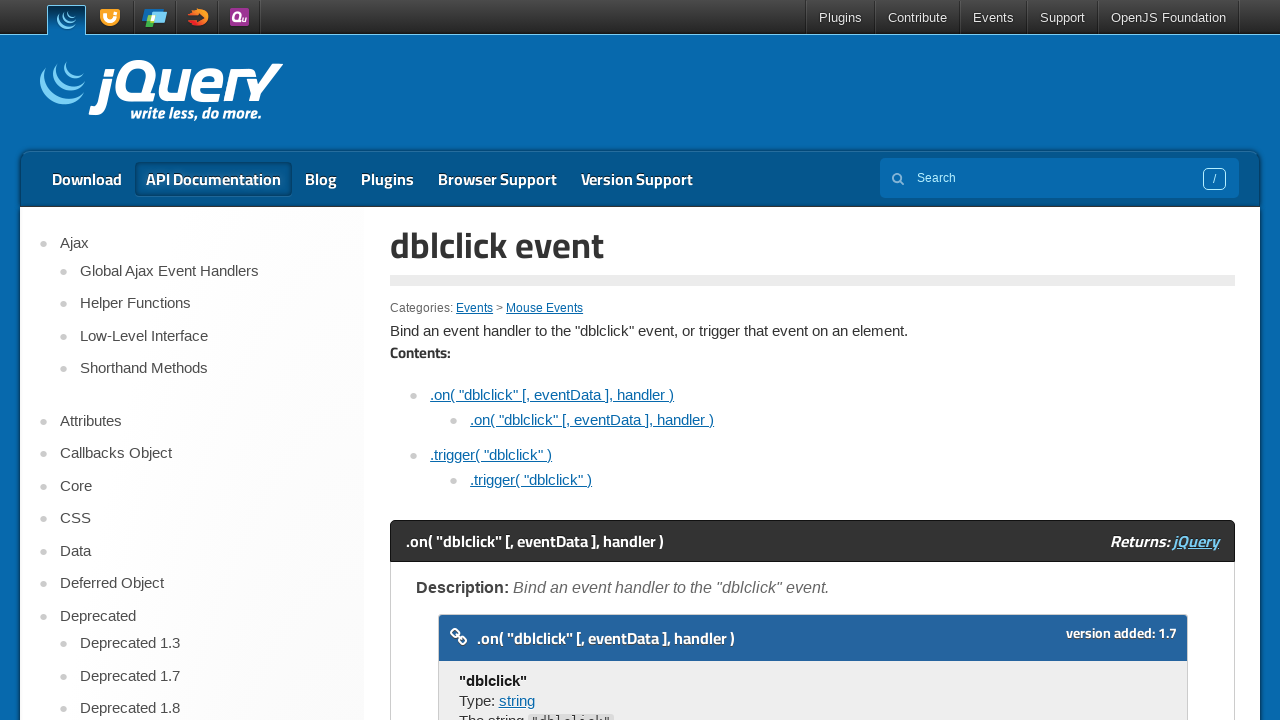

Double-clicked on the first div element within the iframe at (478, 360) on iframe >> nth=0 >> internal:control=enter-frame >> div >> nth=0
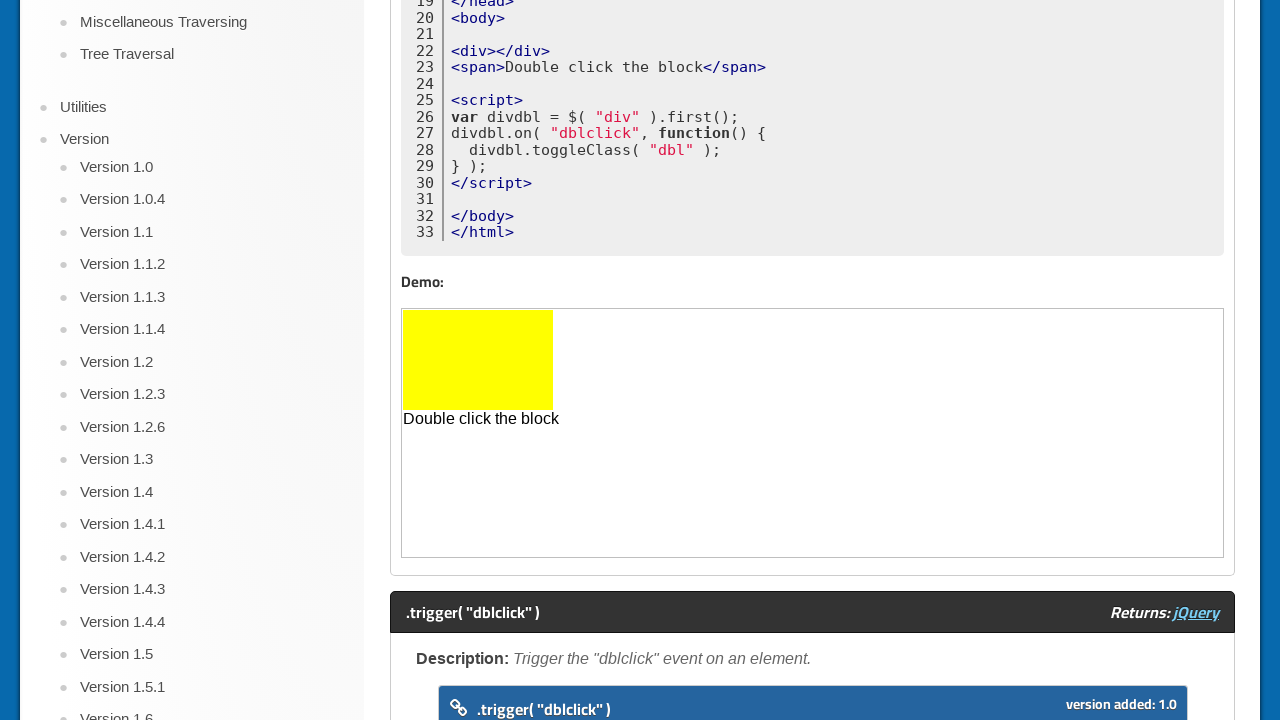

Waited 2000ms to observe the double-click result
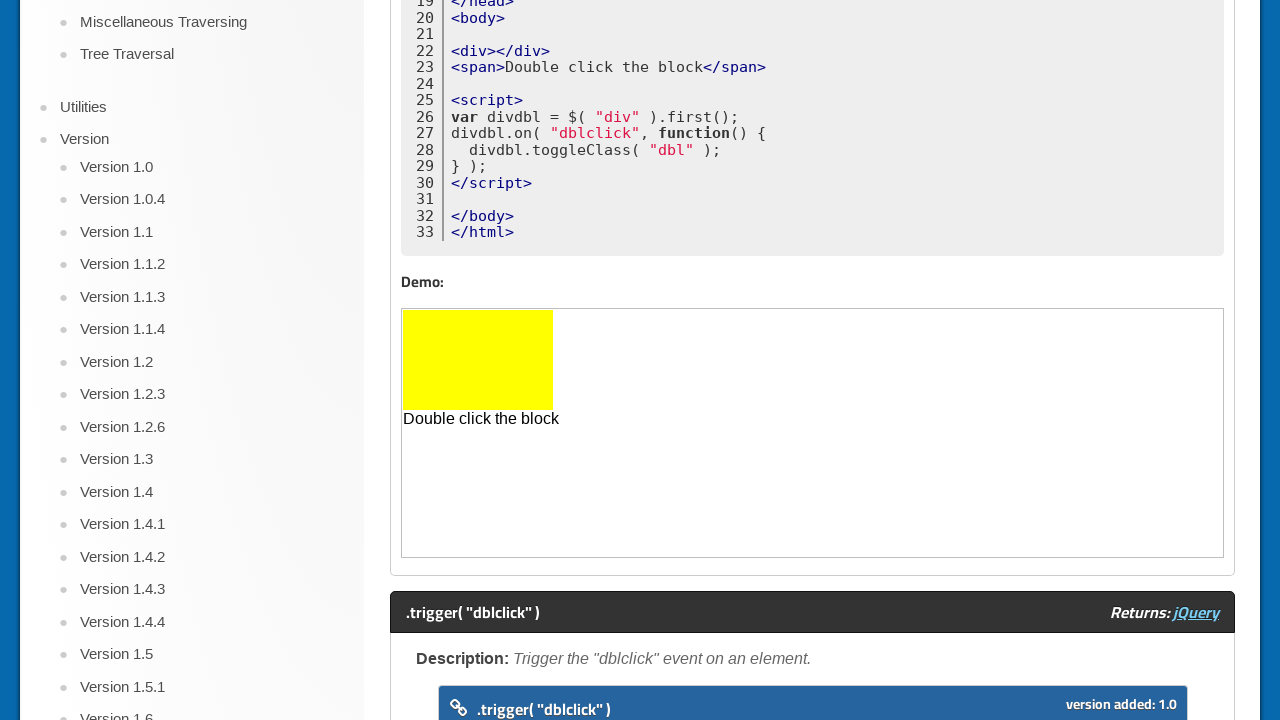

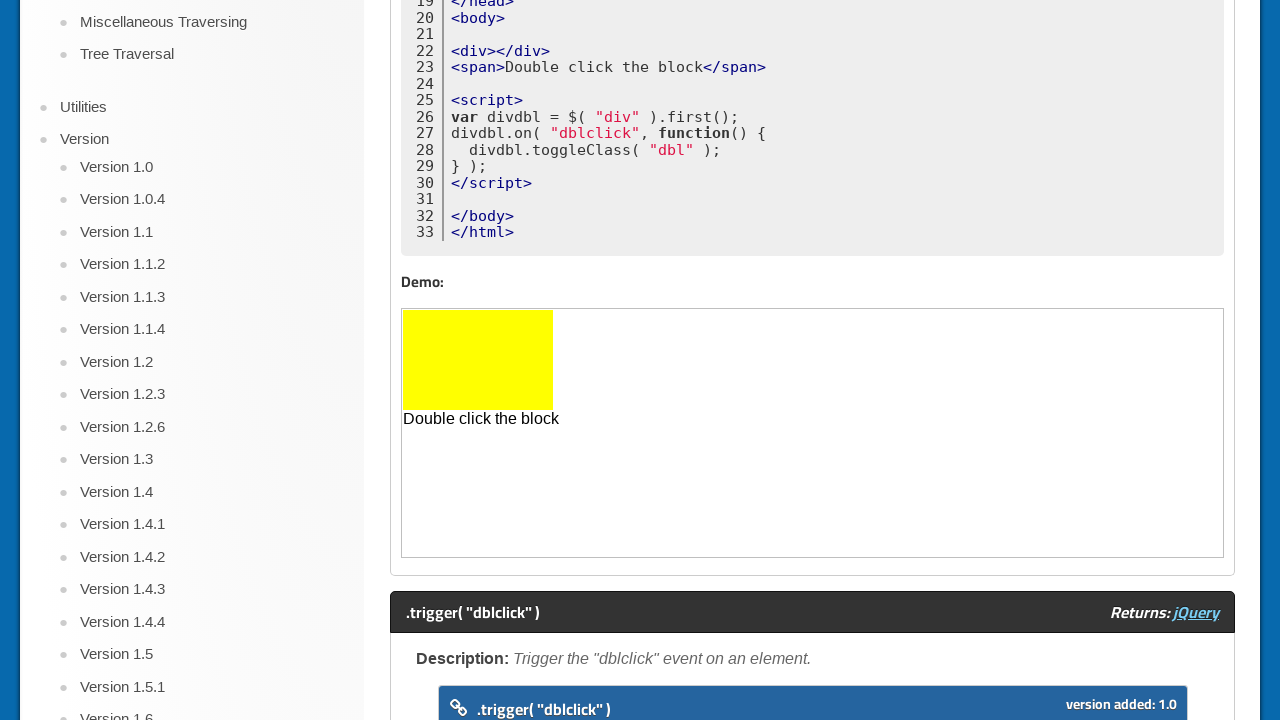